Tests the forgot password link functionality by clicking on it and verifying the reset password page loads

Starting URL: https://opensource-demo.orangehrmlive.com/

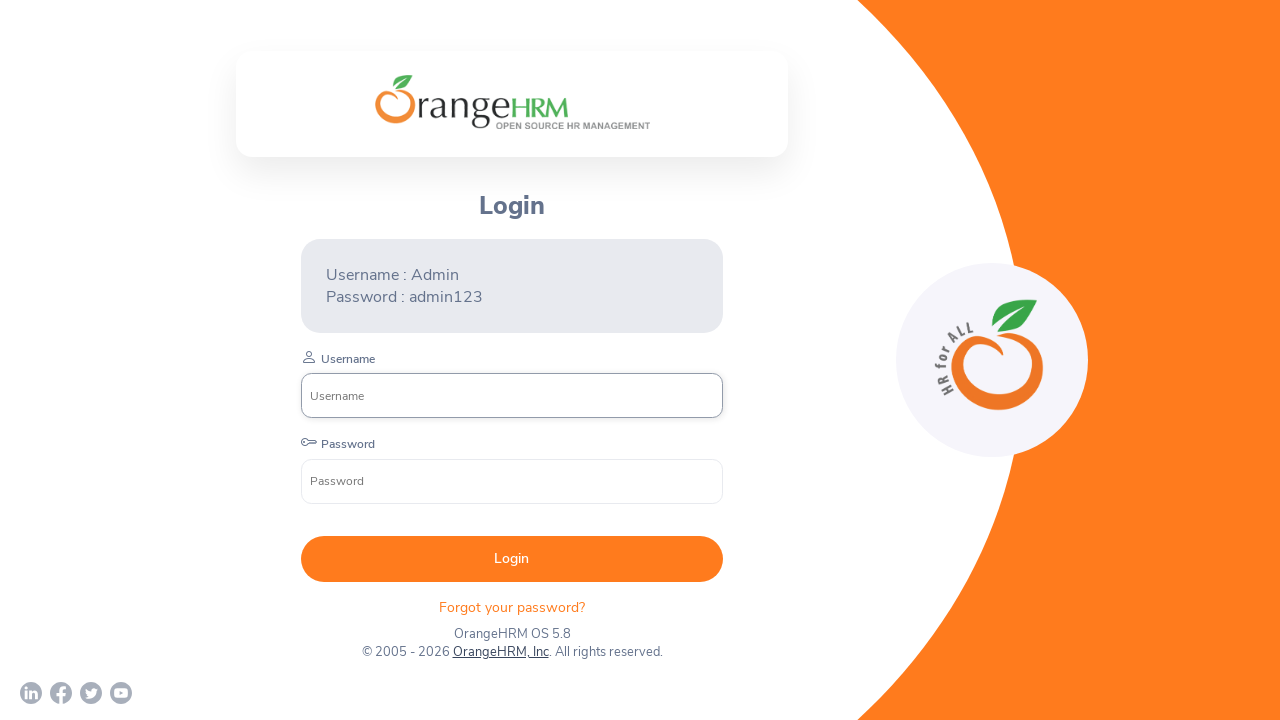

Clicked on 'Forgot your password?' link at (512, 607) on xpath=//p[text()='Forgot your password? ']
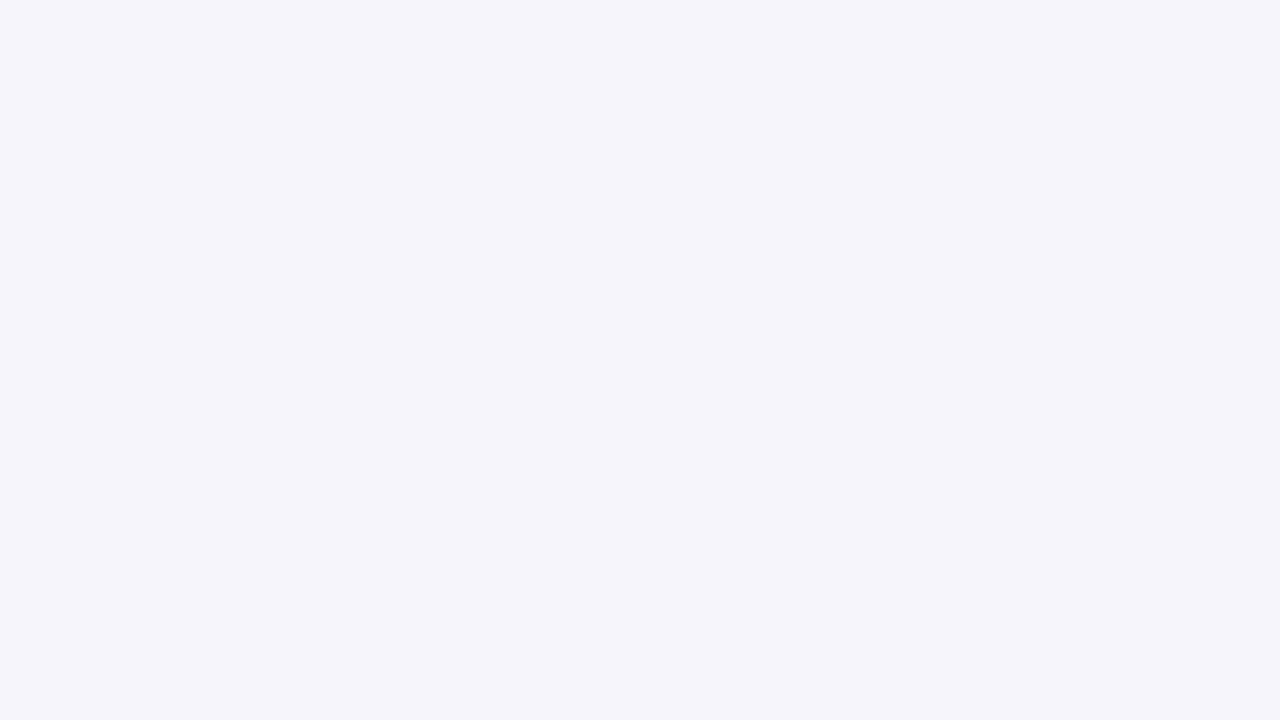

Reset Password page title loaded successfully
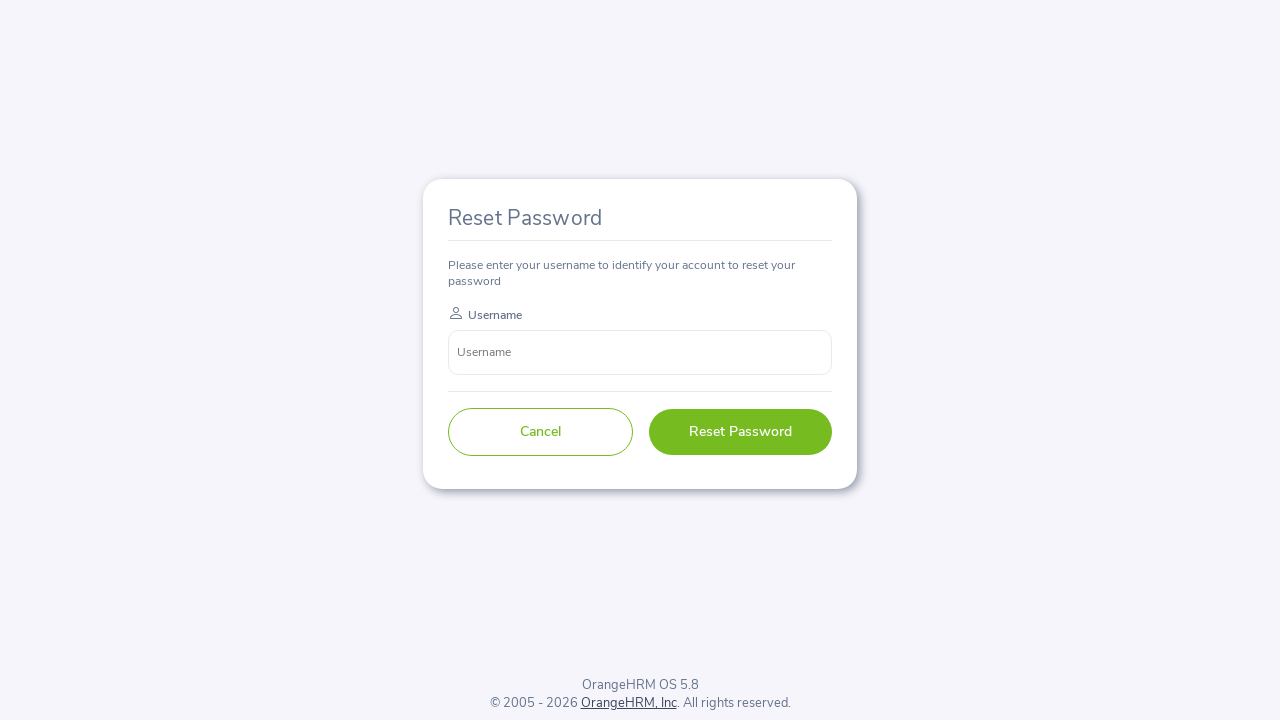

Verified that 'Reset Password' heading is displayed on the page
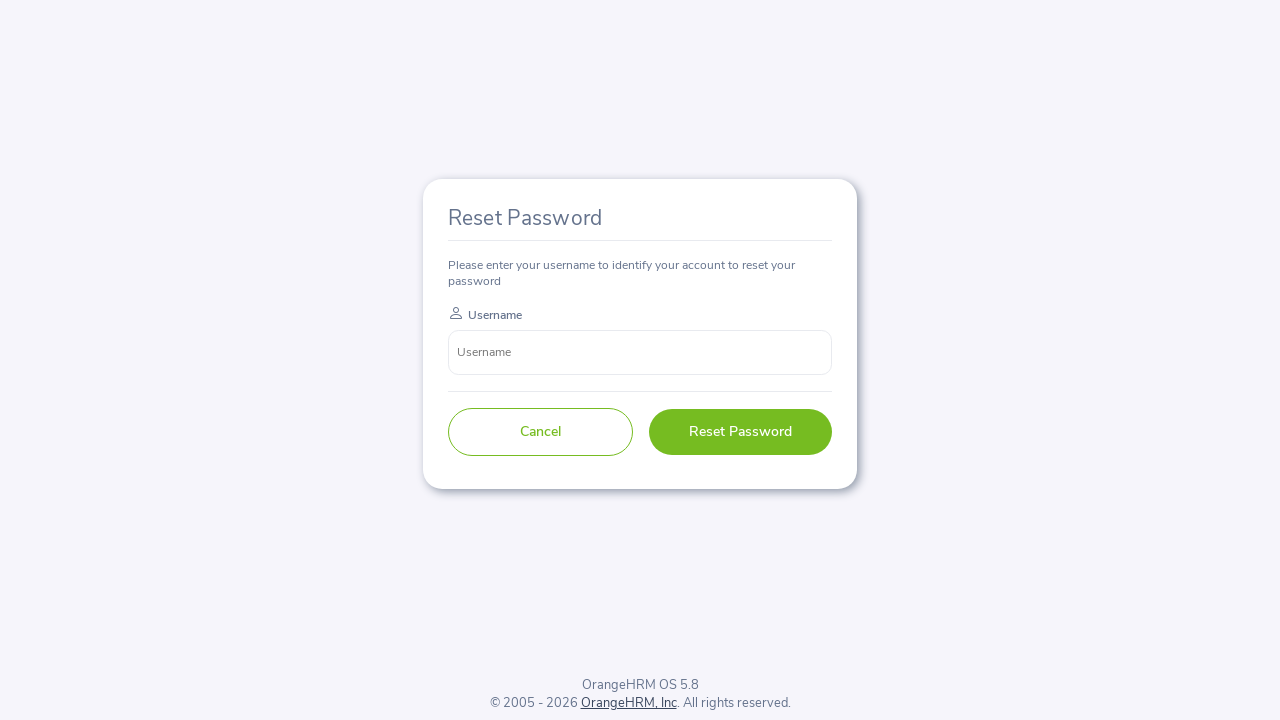

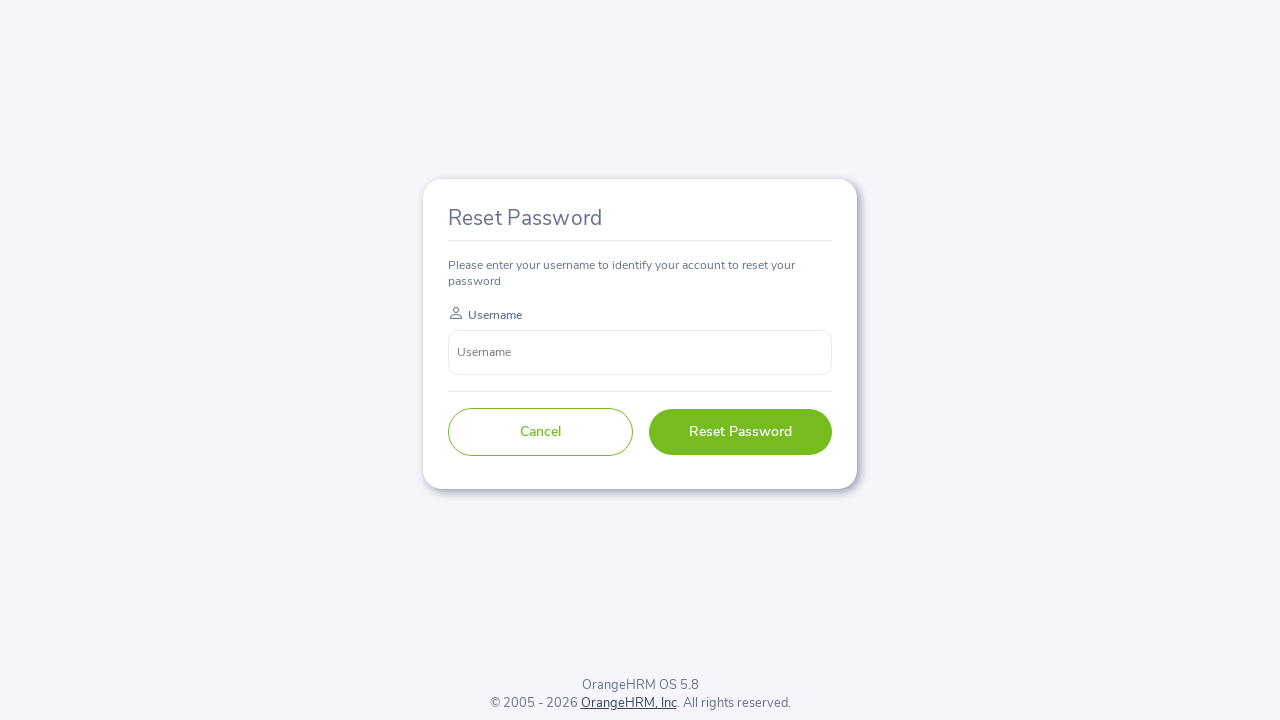